Tests clicking the Selenium Training button on ToolsQA website and verifies the enrollment heading is displayed

Starting URL: https://www.toolsqa.com/

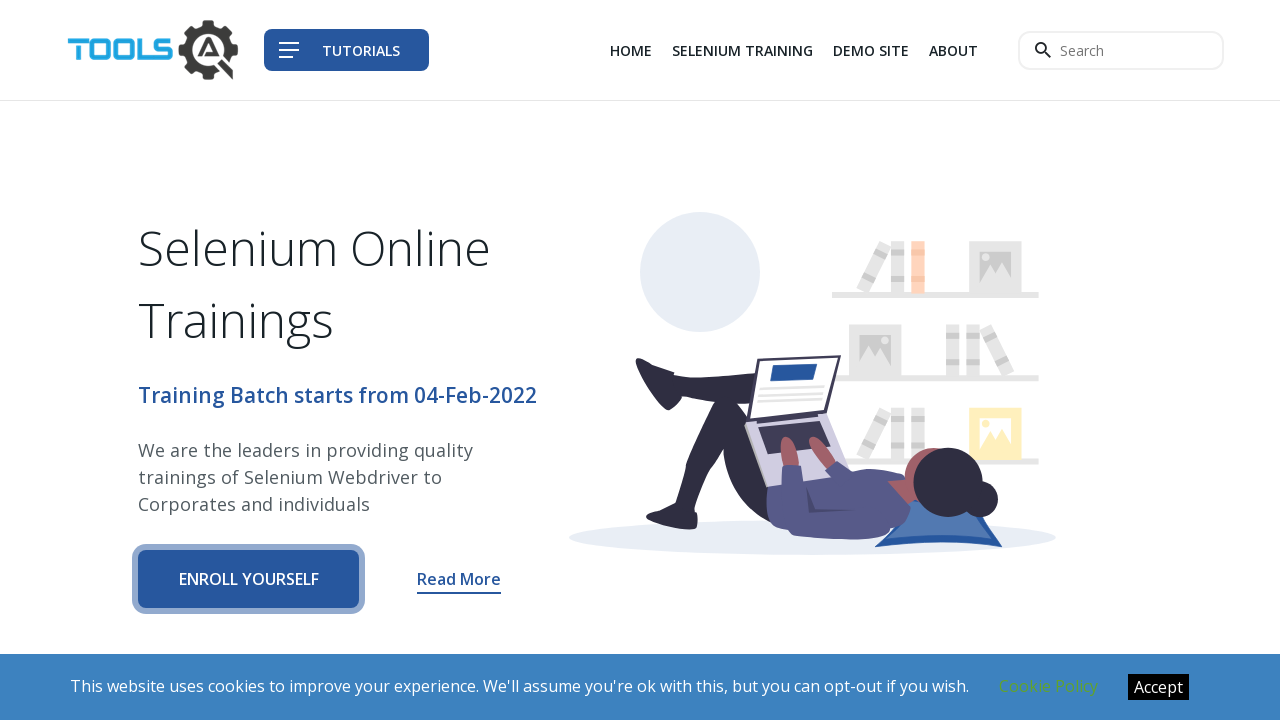

Waited for Selenium Training button to be present on the page
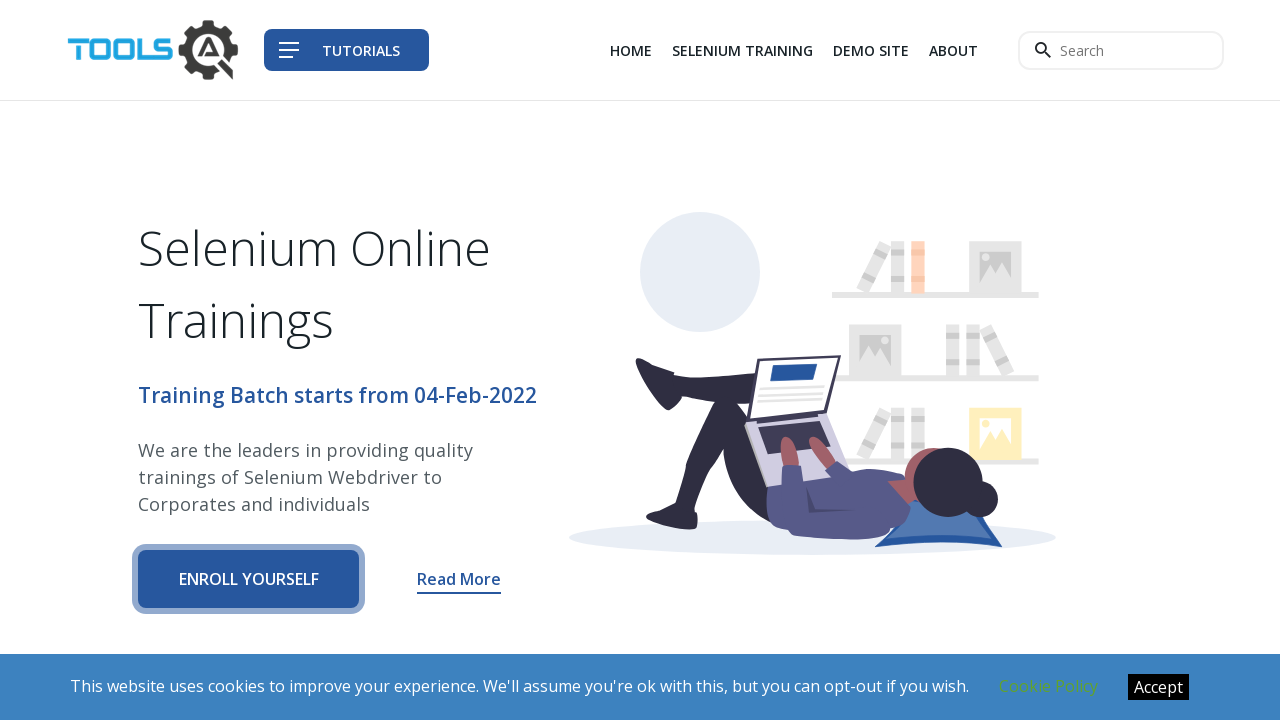

Clicked the Selenium Training button at (742, 50) on a[href='/selenium-training?q=headers']
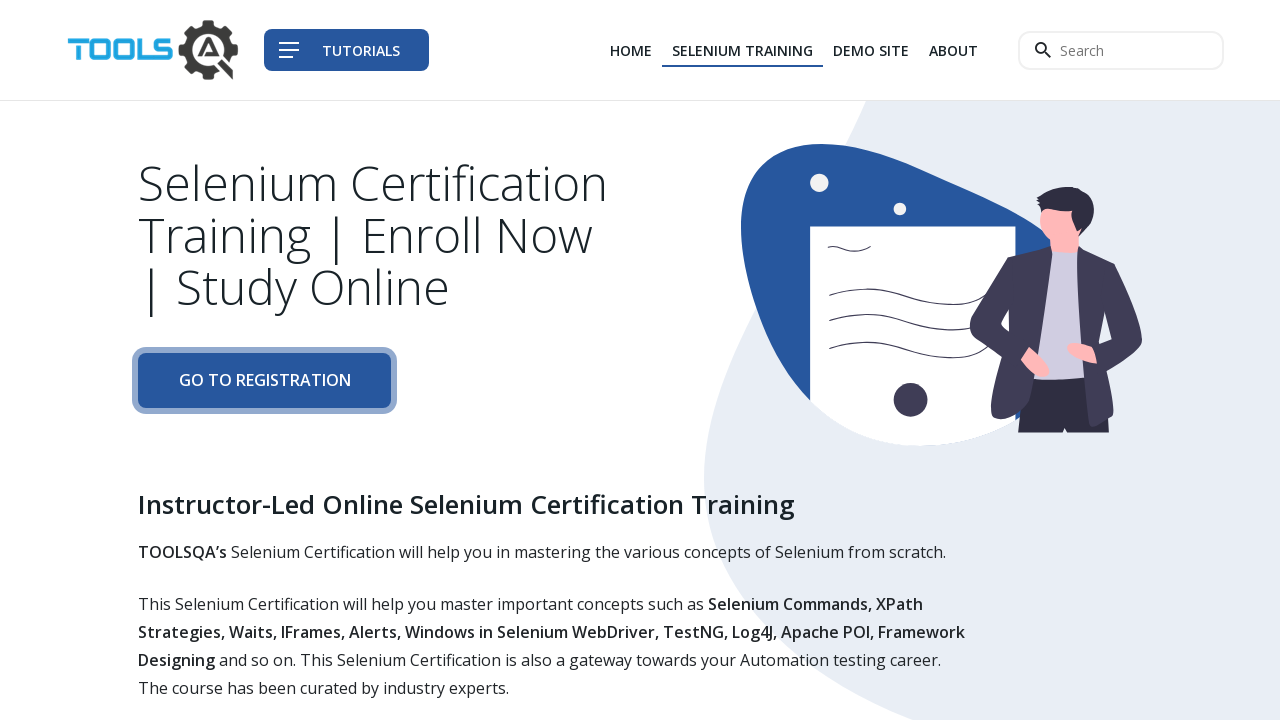

Verified enrollment heading is displayed
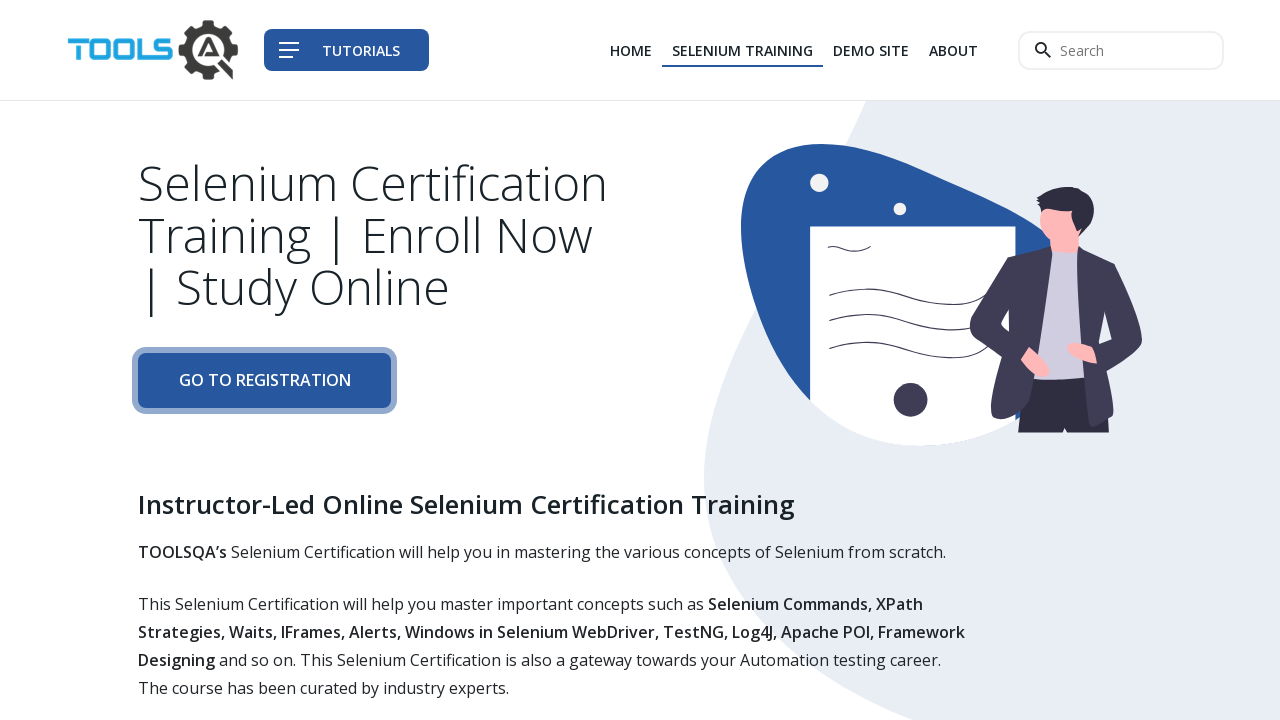

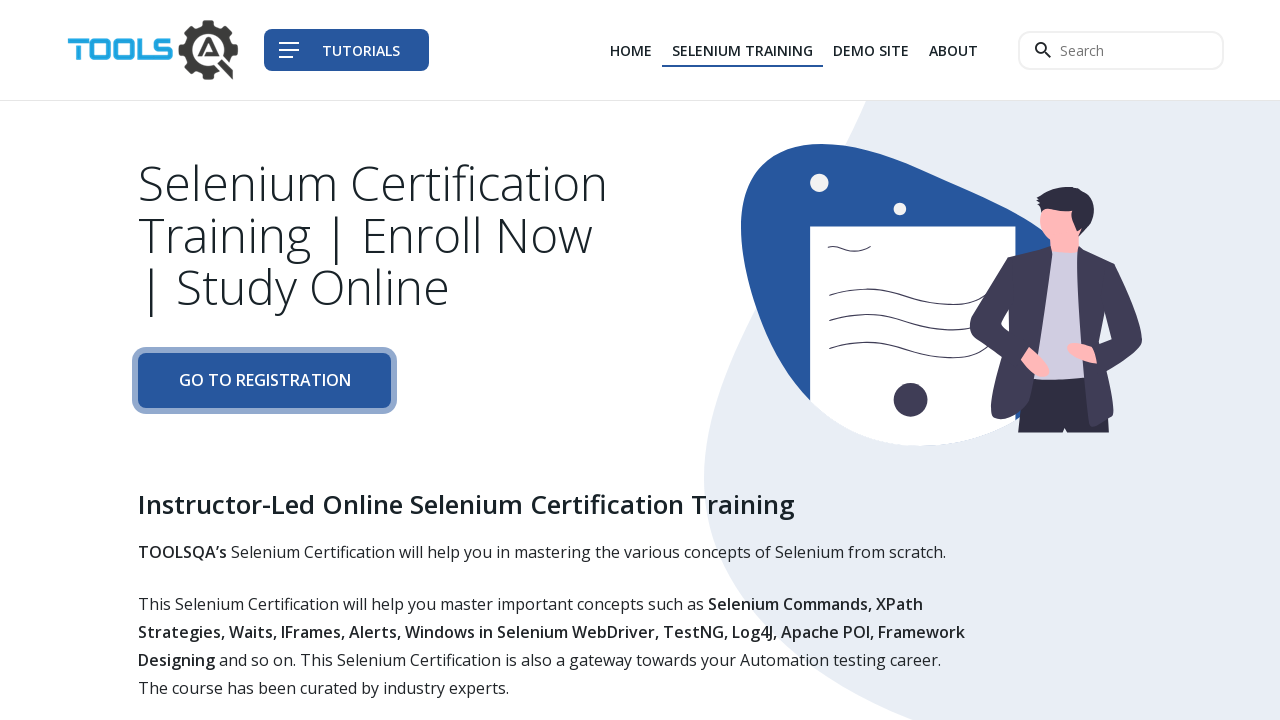